Tests browser alert popup handling by triggering different types of alerts and interacting with them

Starting URL: https://rahulshettyacademy.com/AutomationPractice/

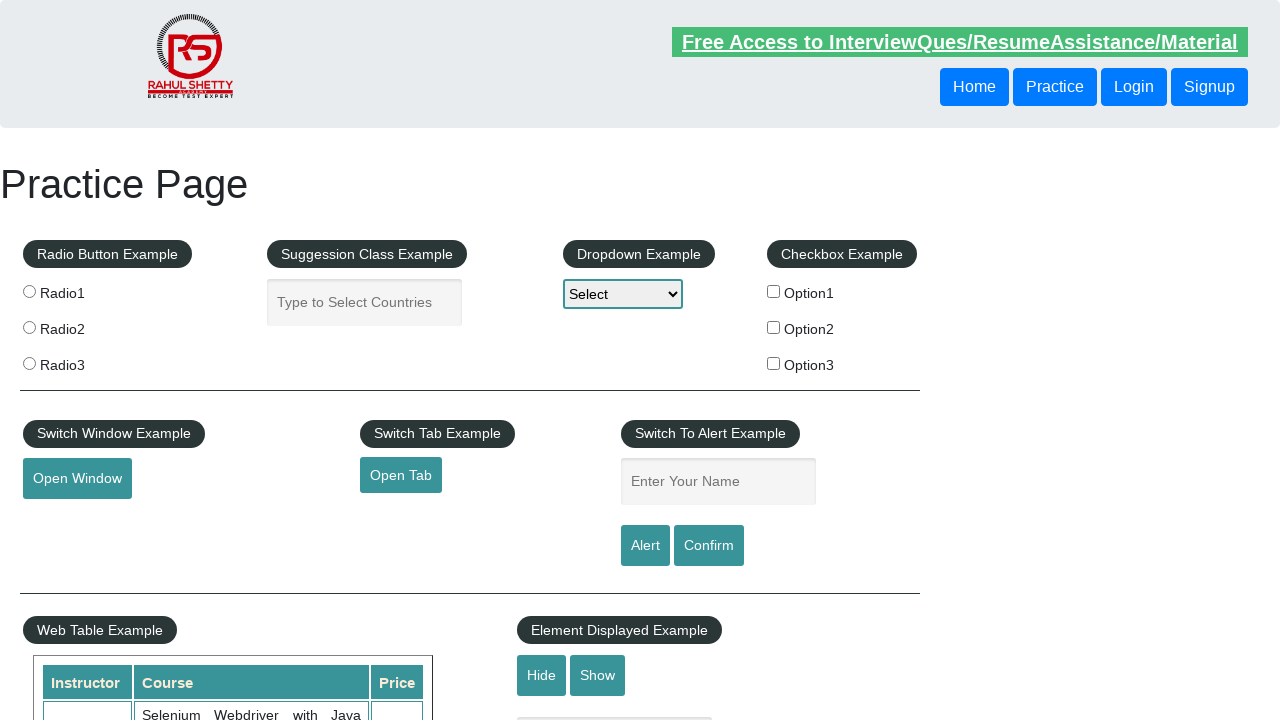

Filled name field with 'Thai Tran' on #name
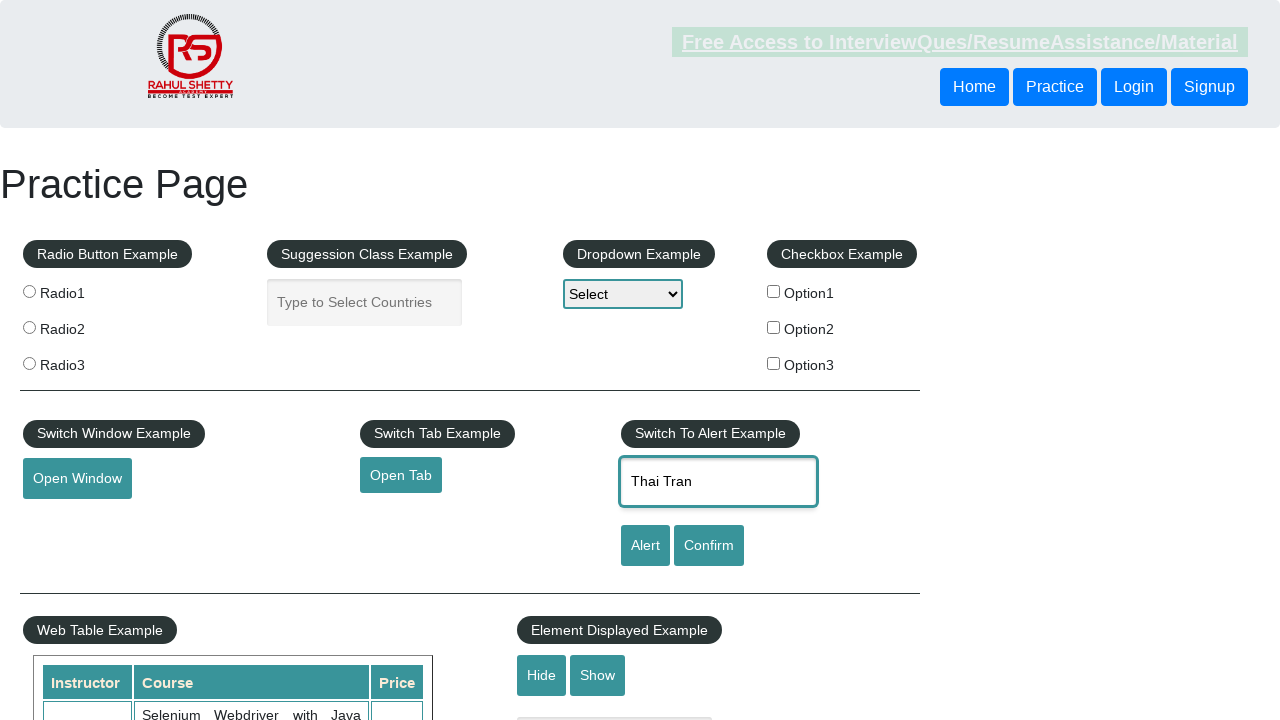

Clicked alert button to trigger alert popup at (645, 546) on #alertbtn
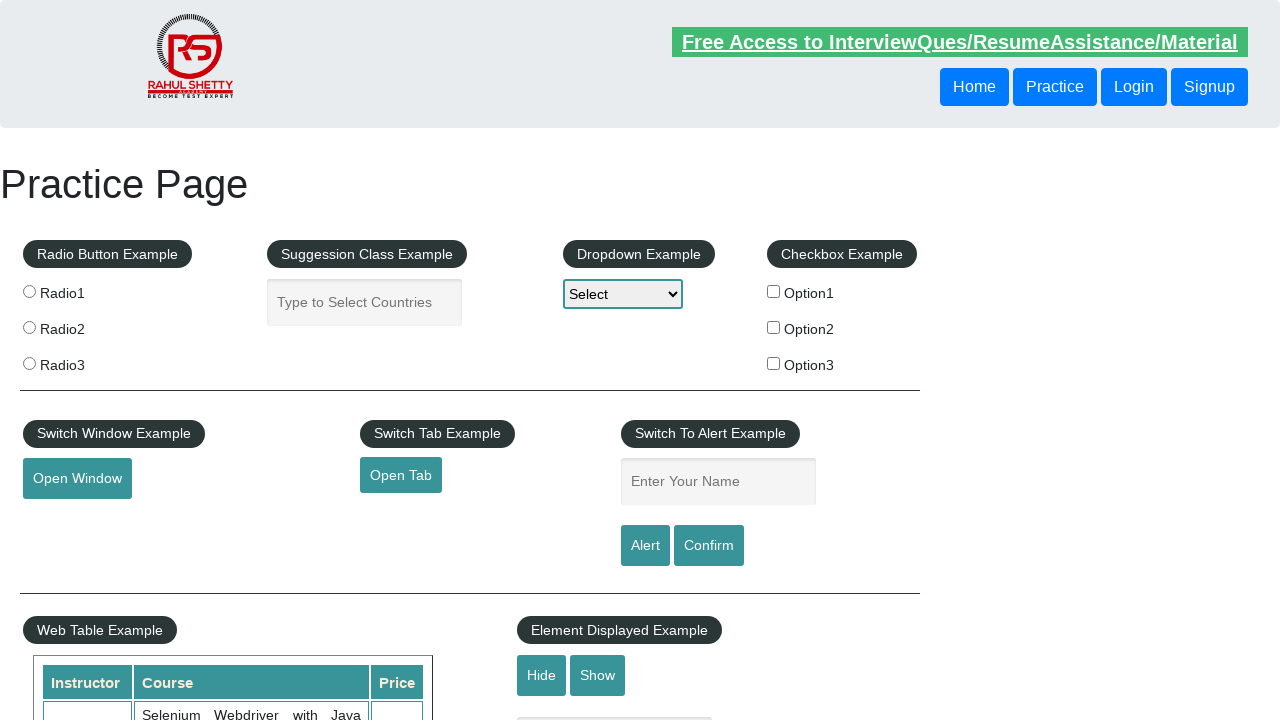

Set up dialog handler to accept alerts
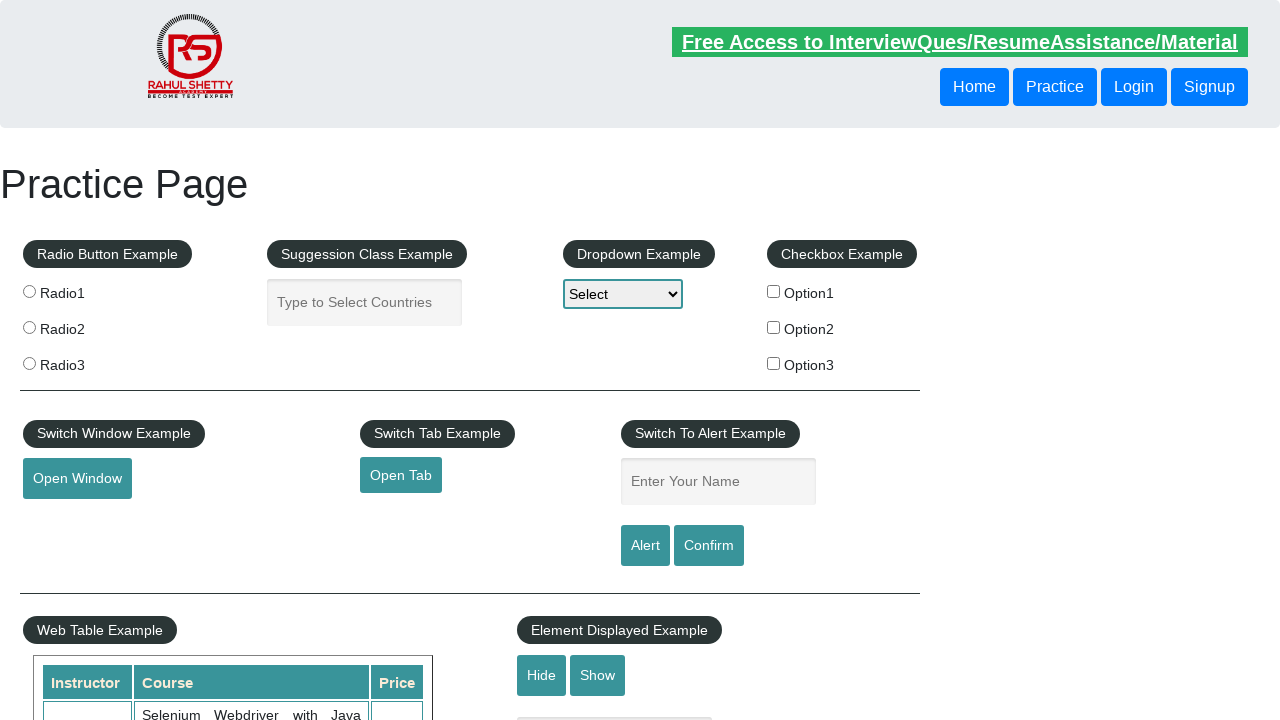

Filled name field with 'Thai 3T' on #name
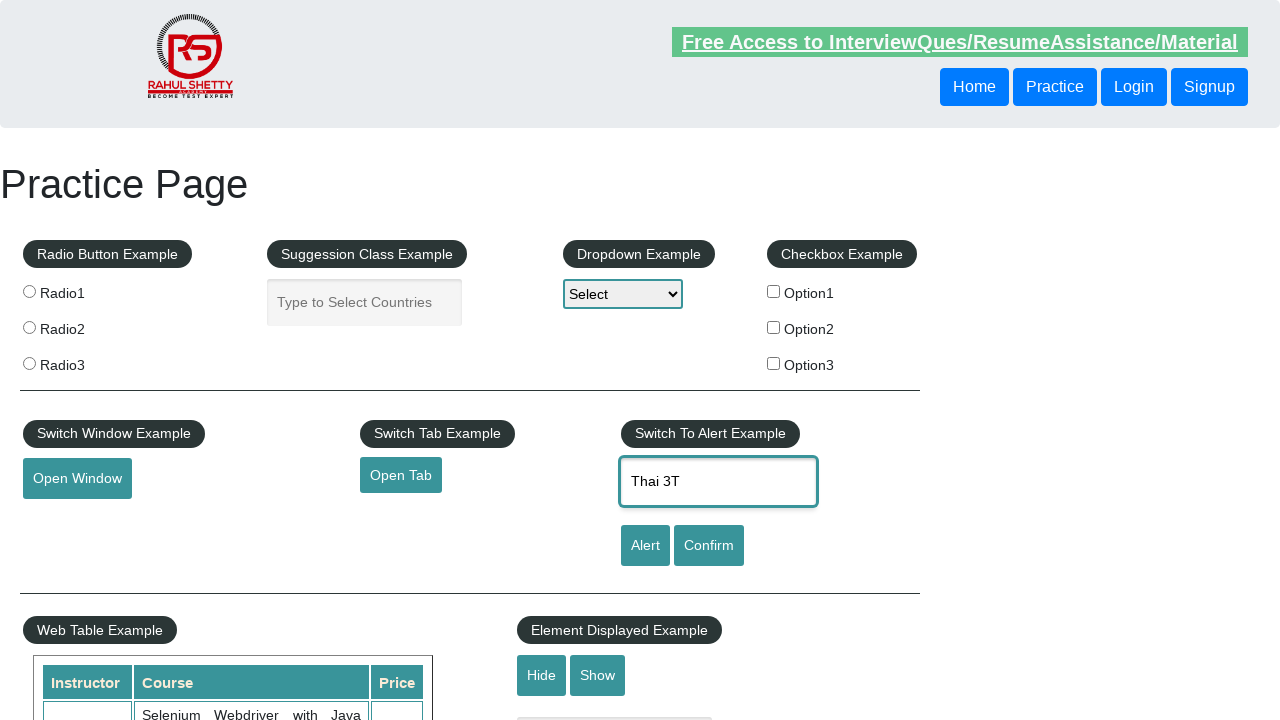

Clicked confirm button to trigger confirm dialog at (709, 546) on #confirmbtn
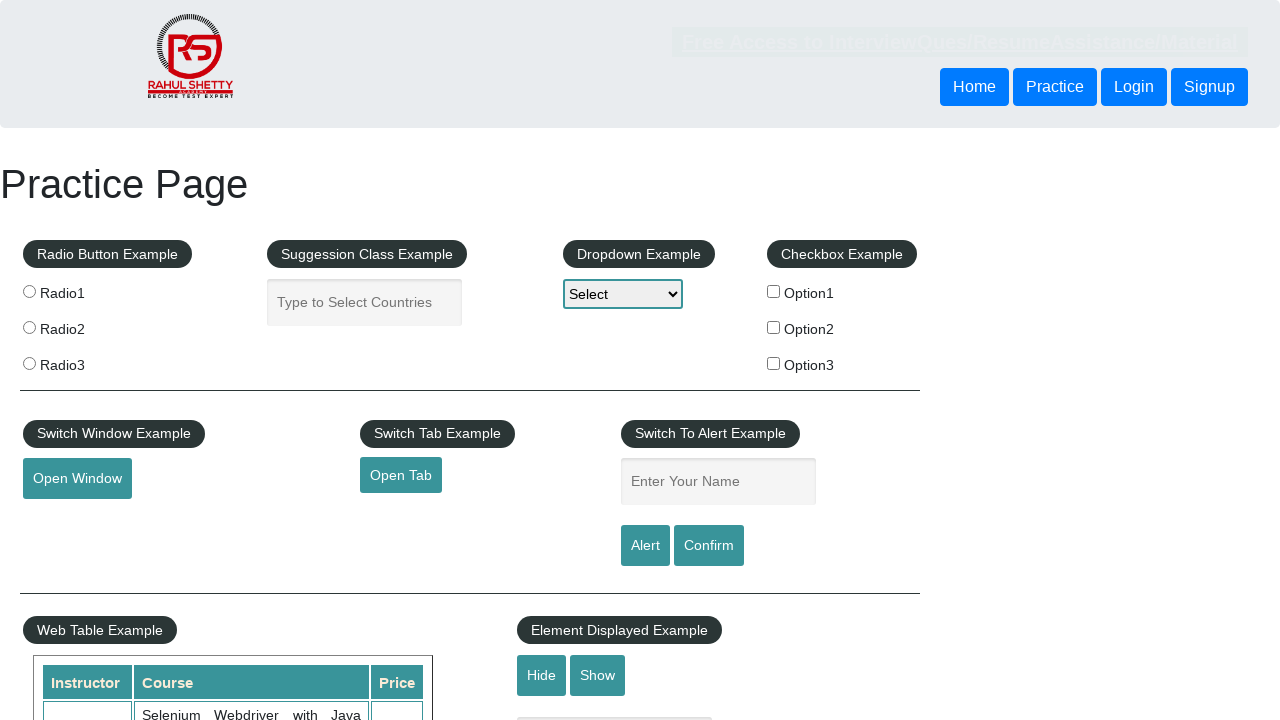

Set up dialog handler to dismiss confirm dialogs
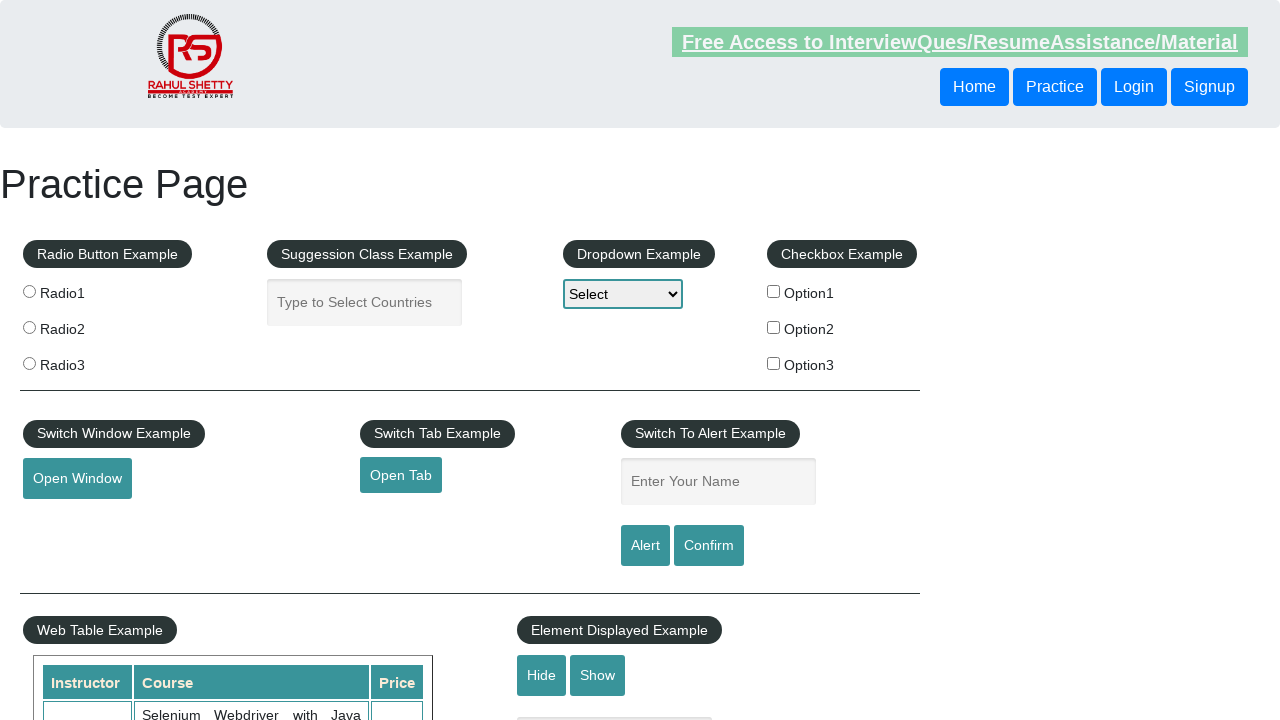

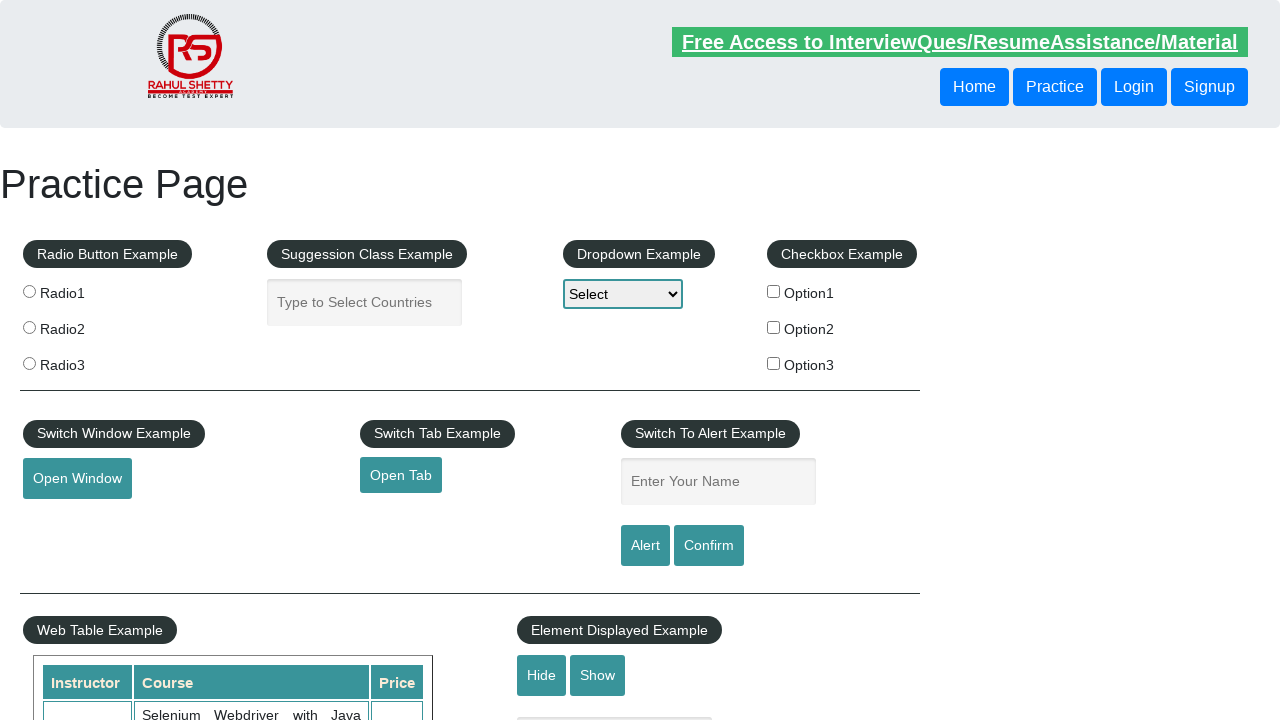